Tests opting out of A/B tests by adding an opt-out cookie after visiting the page, then refreshing to verify the page changes to show "No A/B Test" heading.

Starting URL: http://the-internet.herokuapp.com/abtest

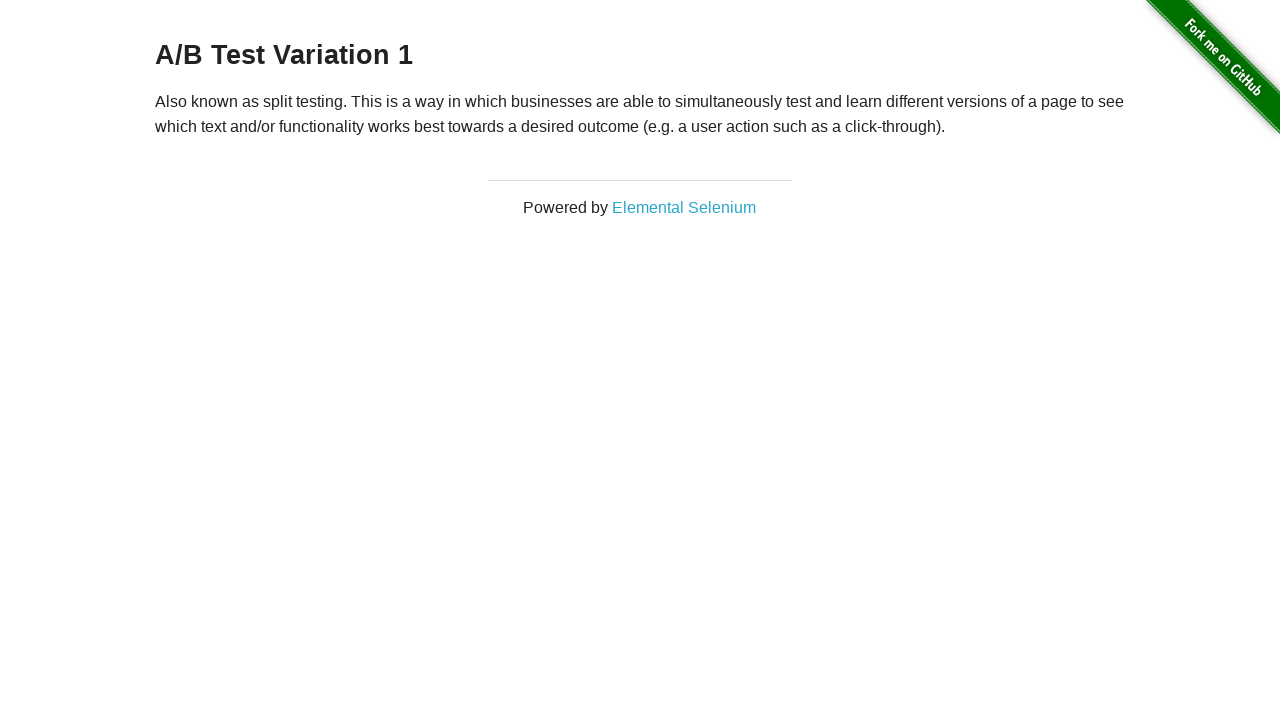

Retrieved initial h3 heading text
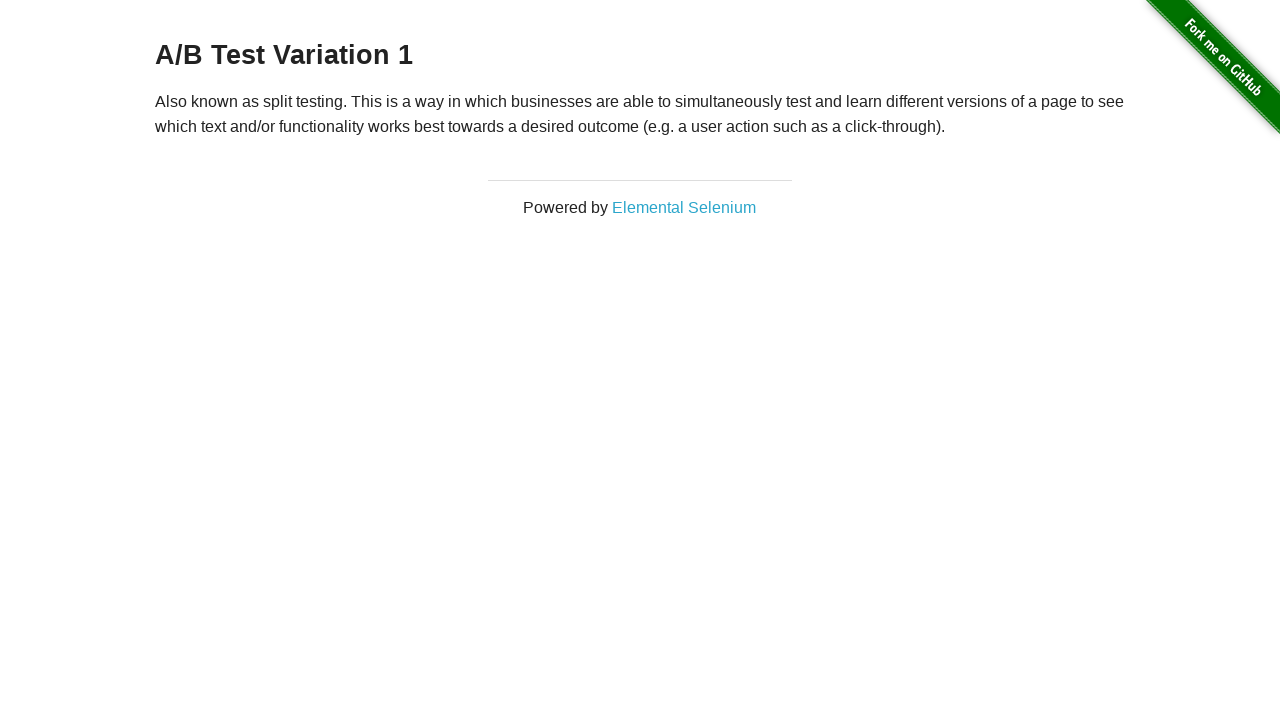

Verified initial heading starts with 'A/B Test'
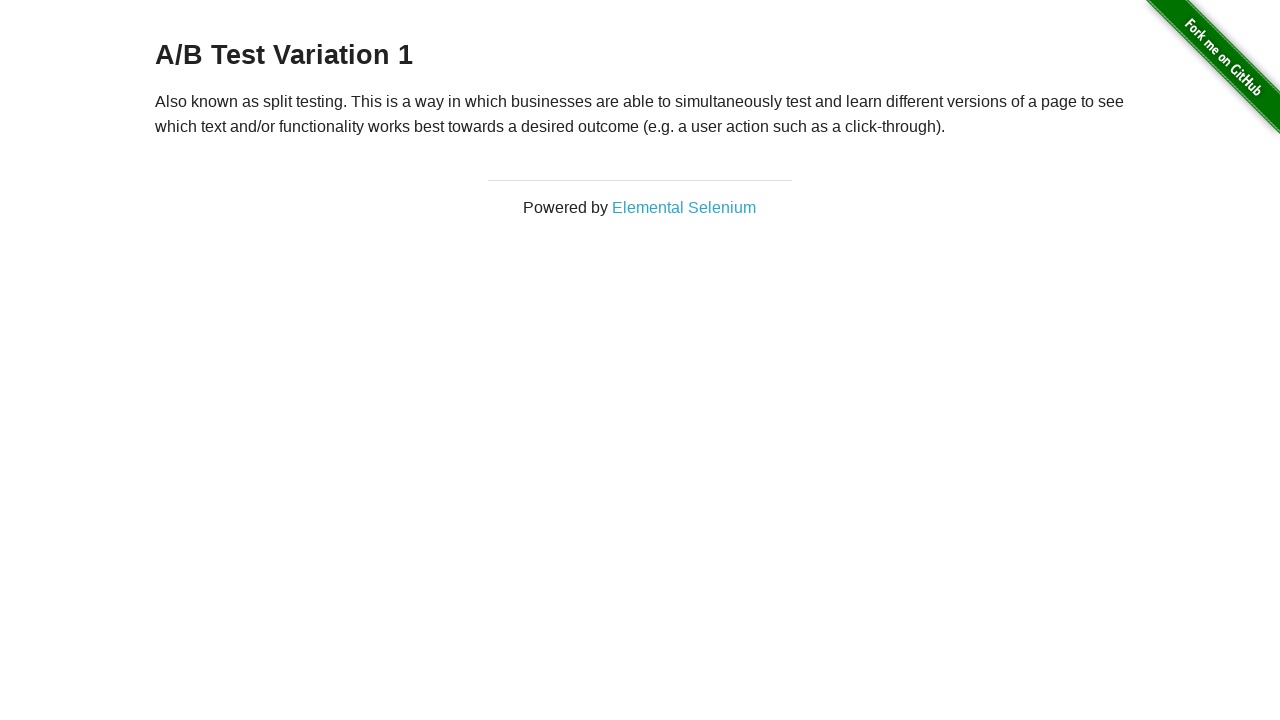

Added optimizelyOptOut cookie with value 'true'
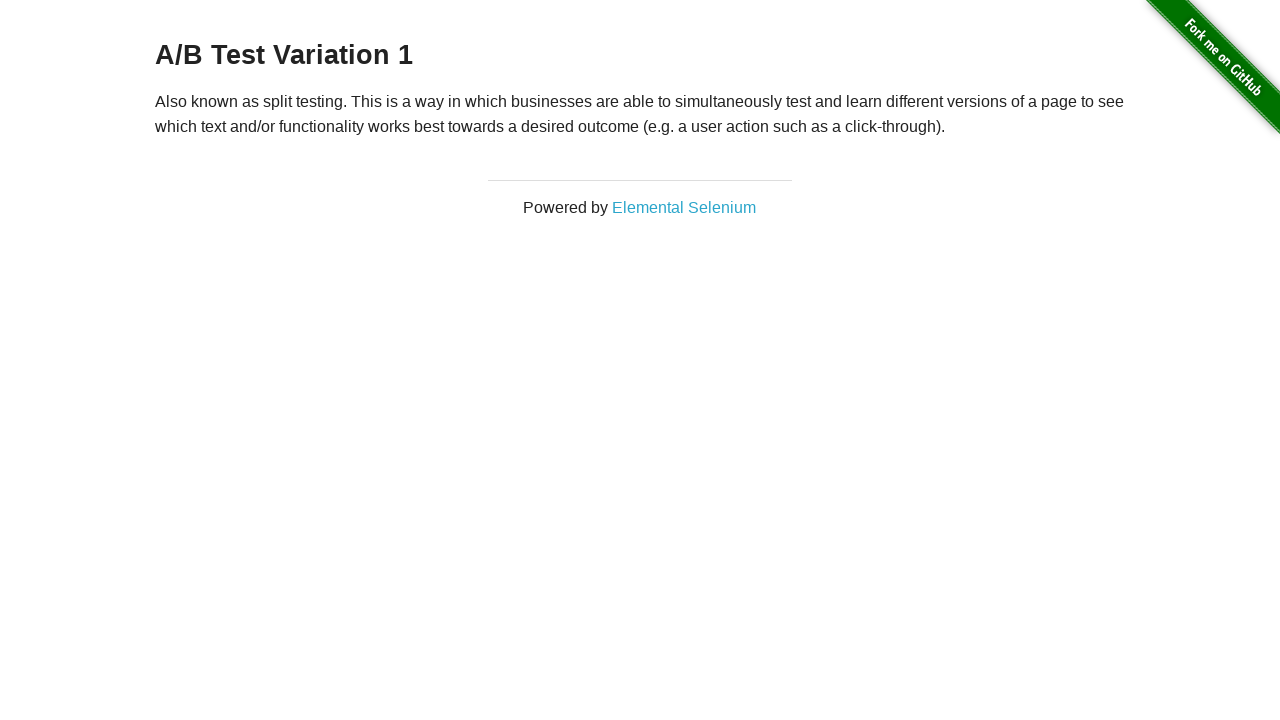

Reloaded page to apply opt-out cookie
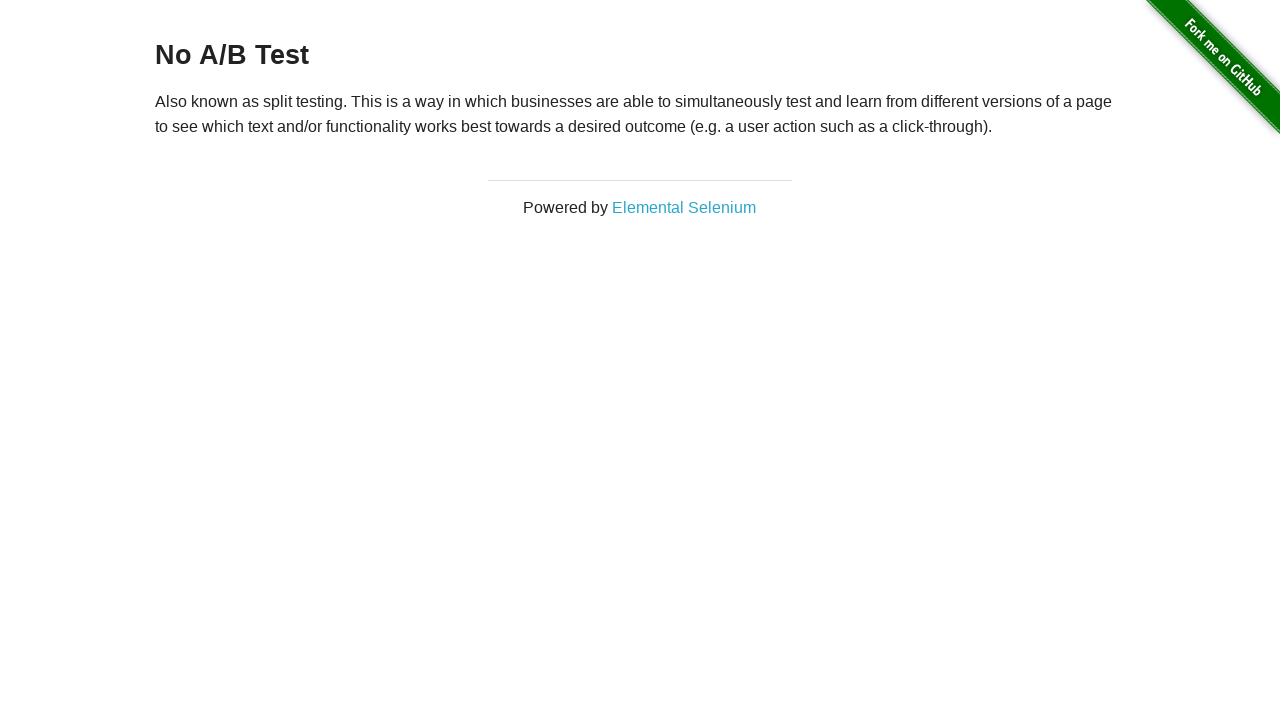

Retrieved h3 heading text after page reload
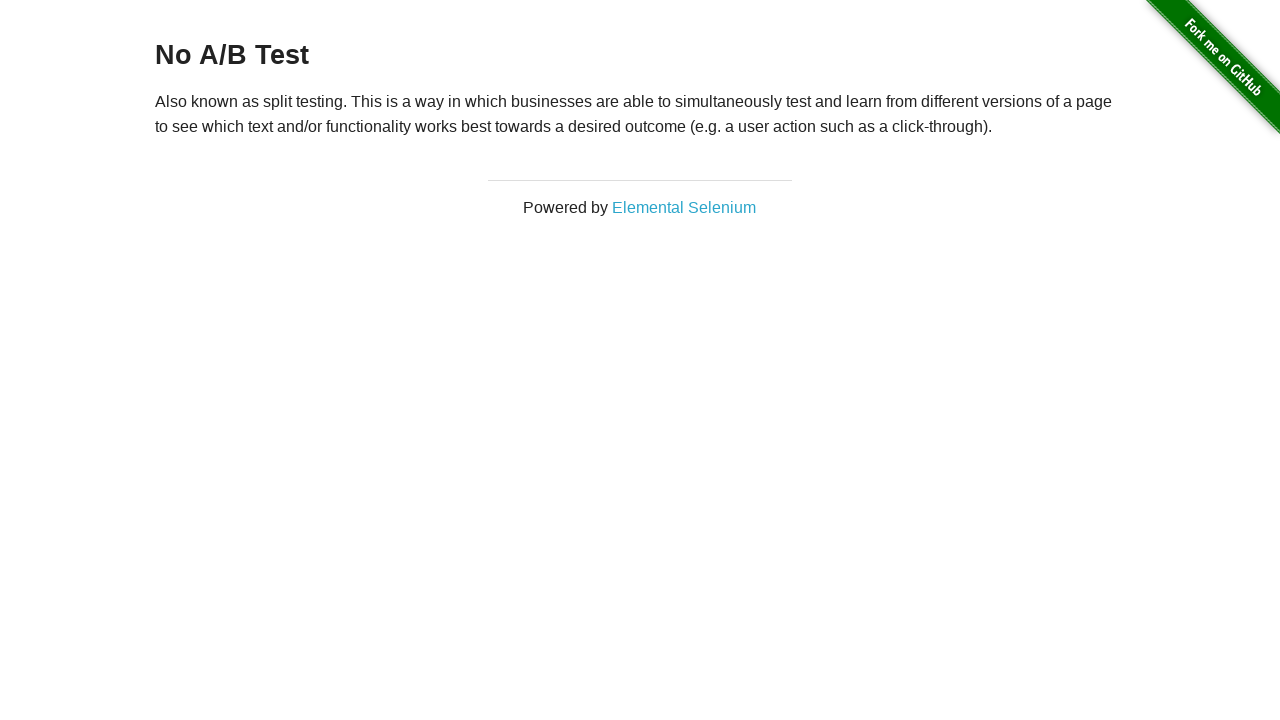

Verified heading now starts with 'No A/B Test' after opt-out
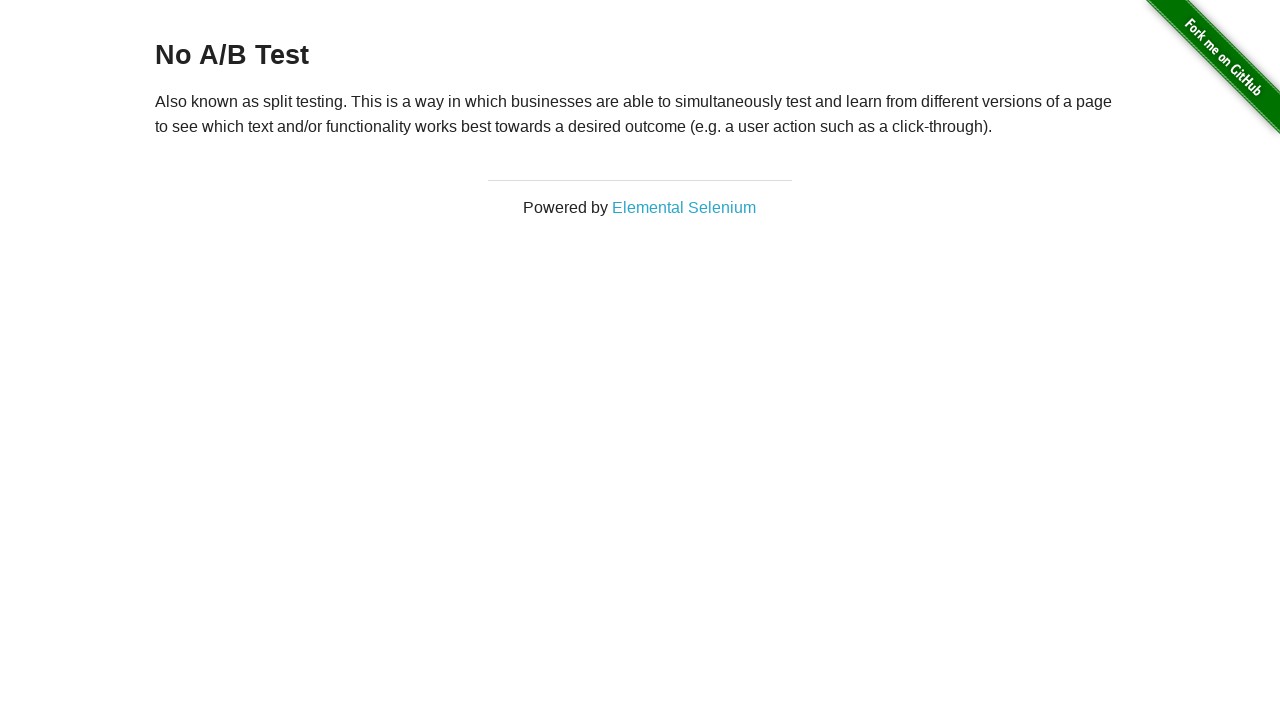

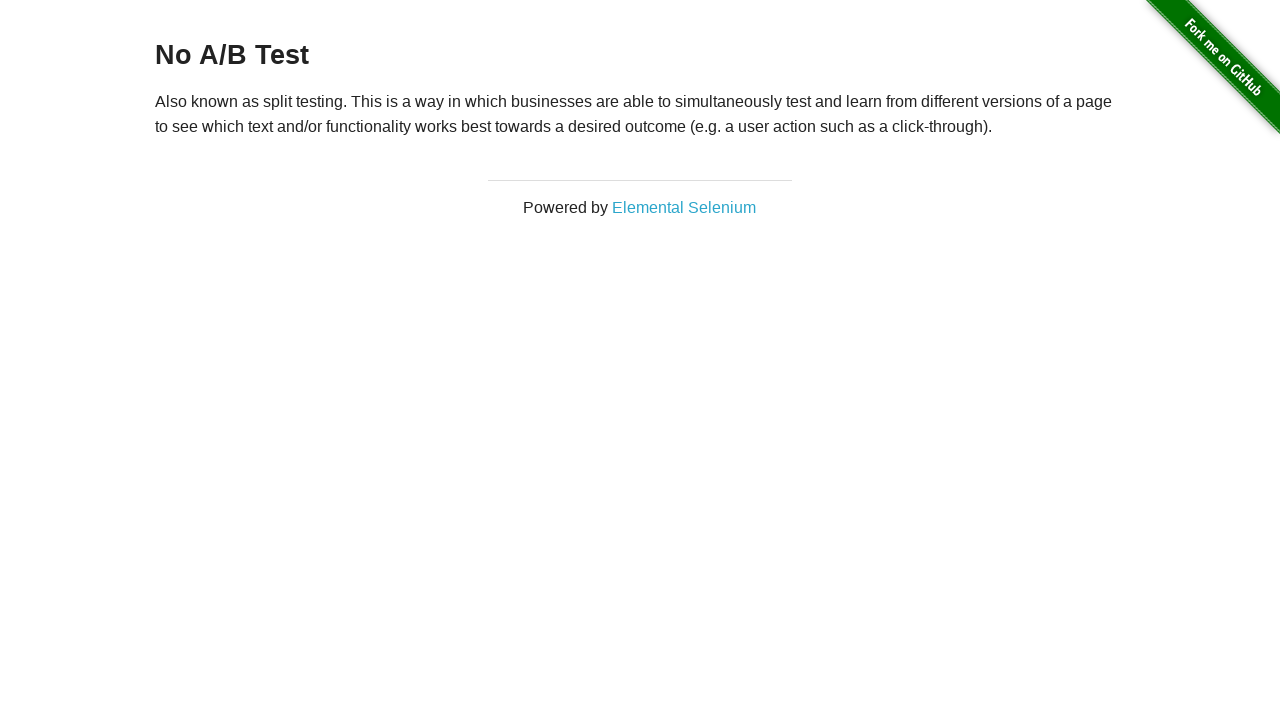